Tests that other controls are hidden when editing a todo item

Starting URL: https://demo.playwright.dev/todomvc

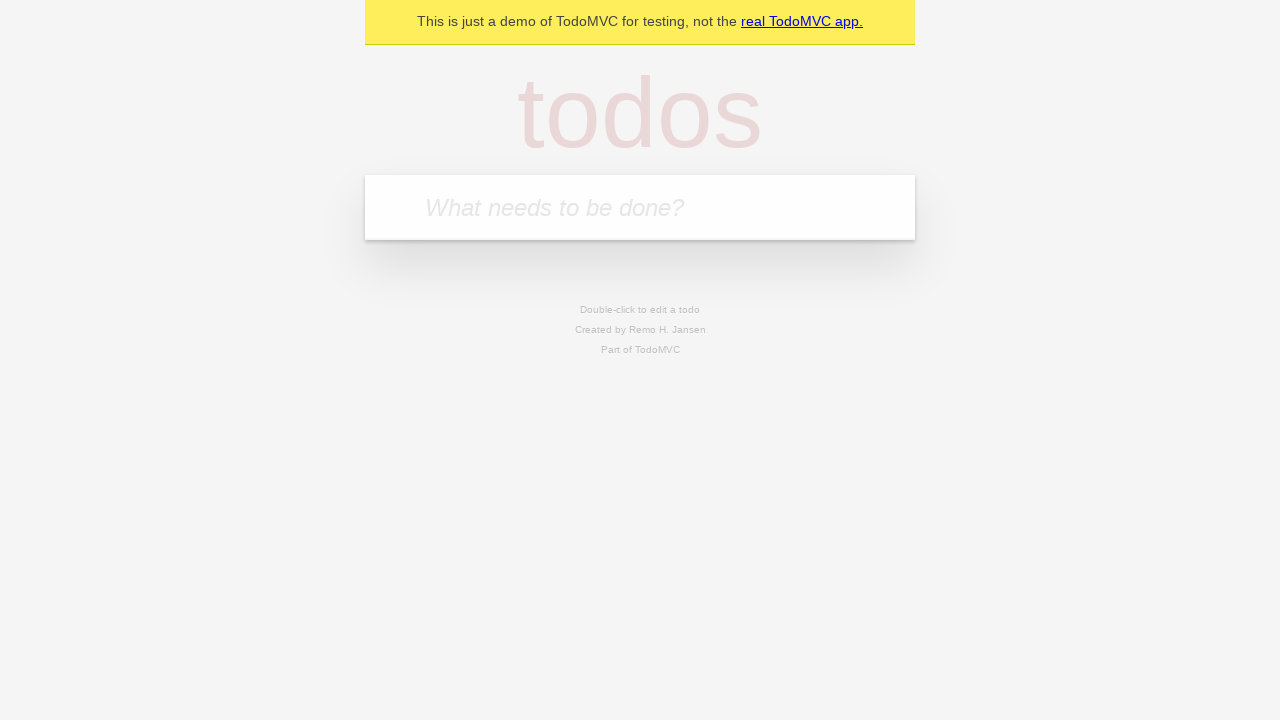

Filled todo input with 'buy some cheese' on internal:attr=[placeholder="What needs to be done?"i]
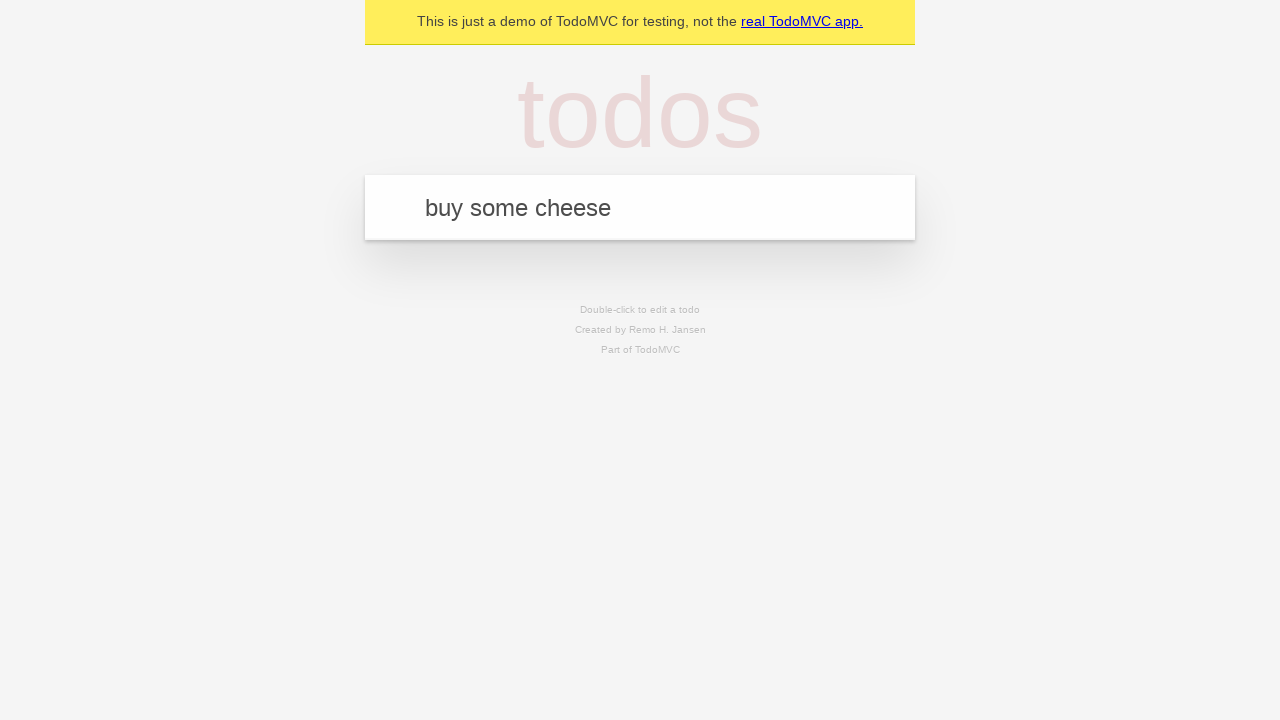

Pressed Enter to add first todo on internal:attr=[placeholder="What needs to be done?"i]
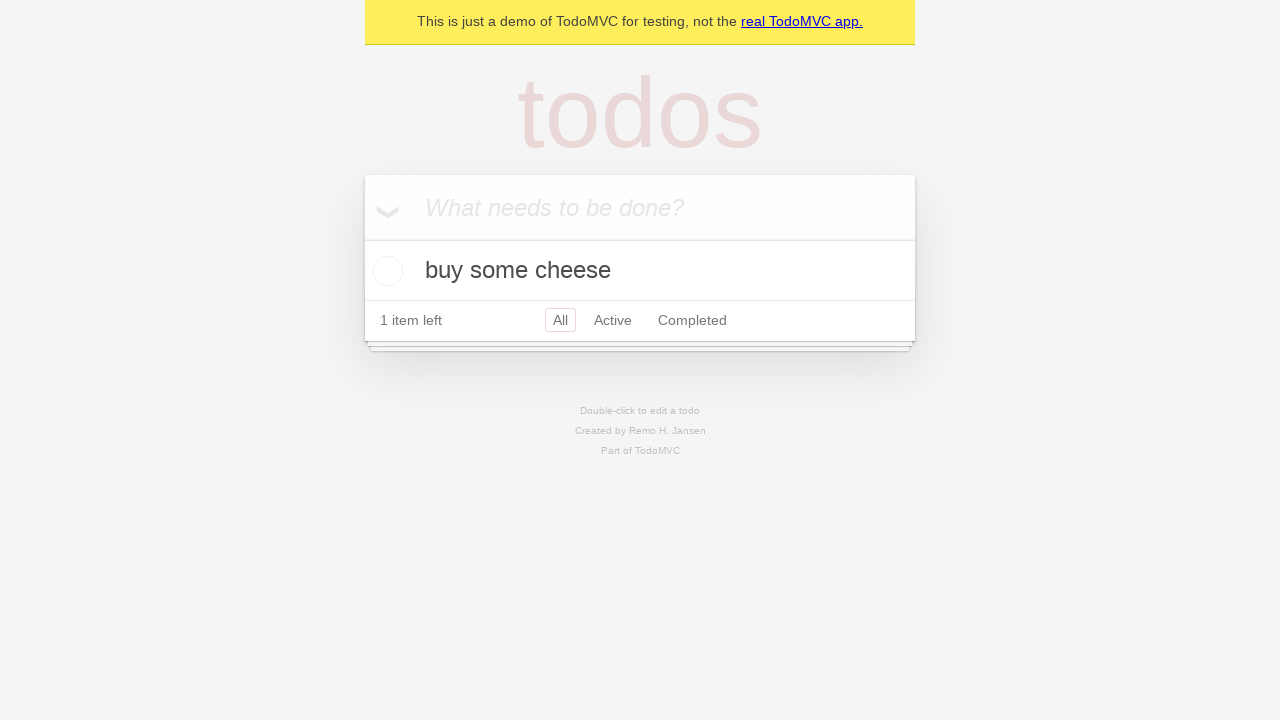

Filled todo input with 'feed the cat' on internal:attr=[placeholder="What needs to be done?"i]
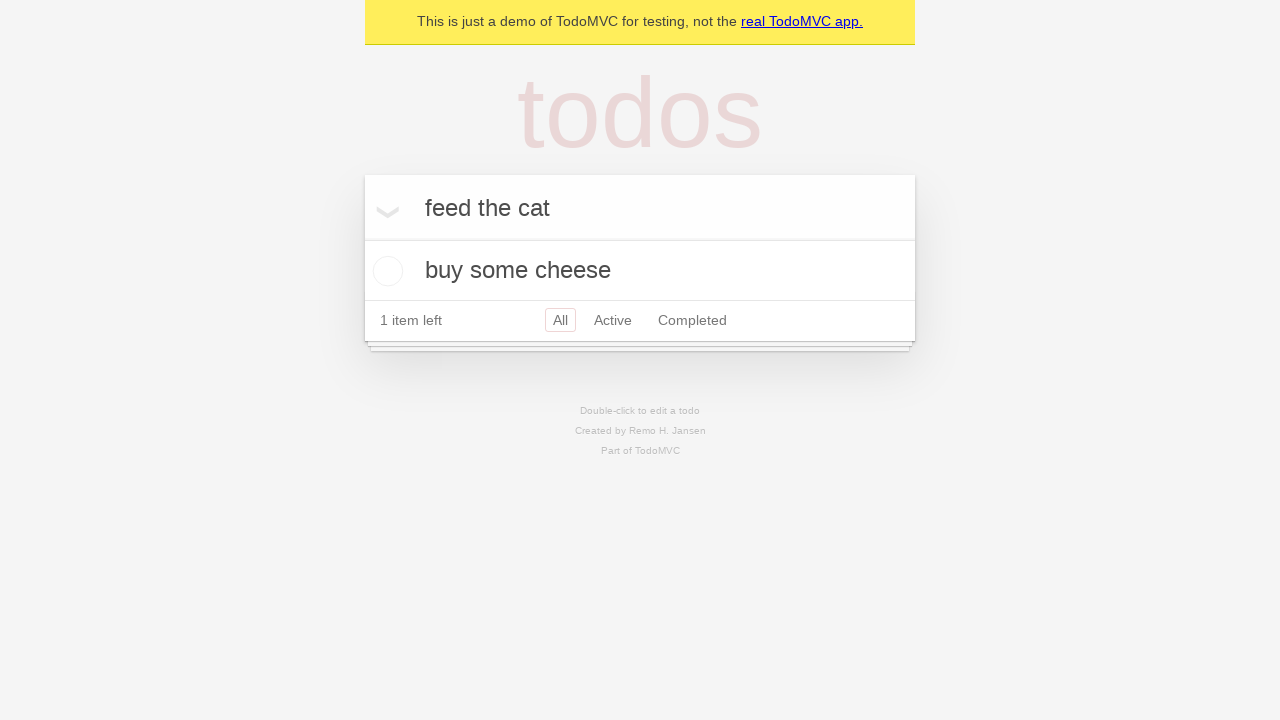

Pressed Enter to add second todo on internal:attr=[placeholder="What needs to be done?"i]
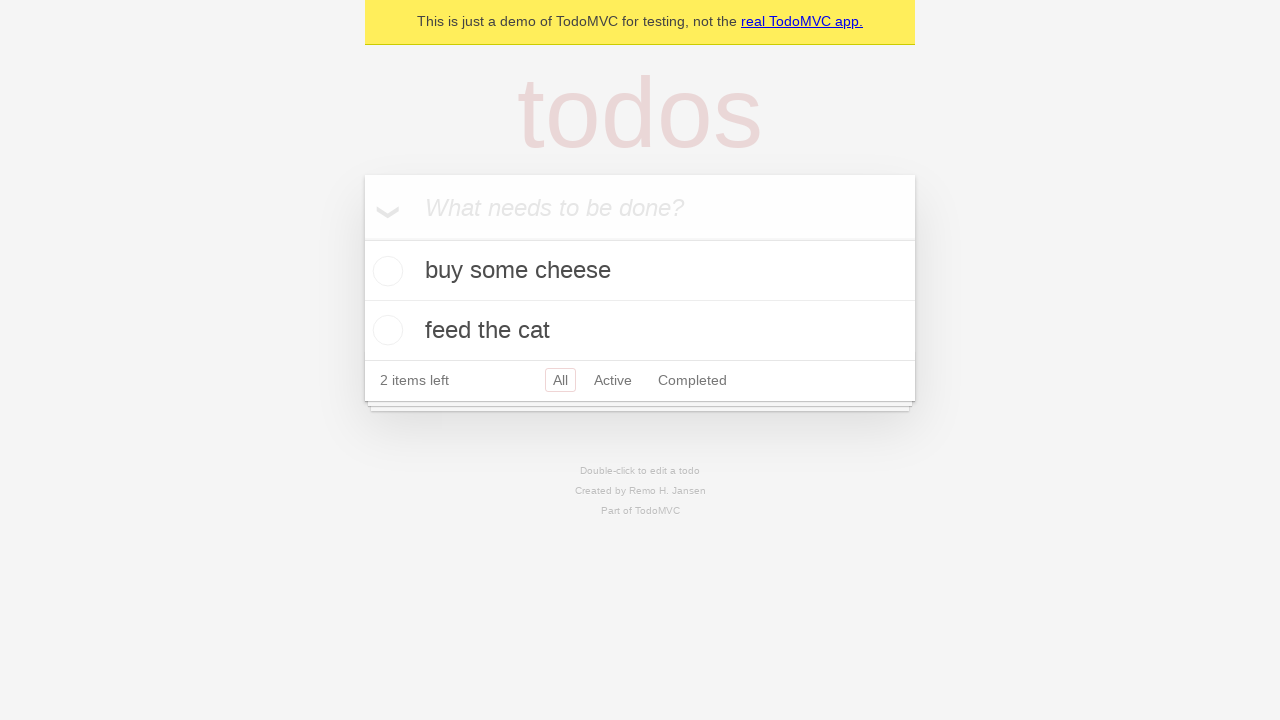

Filled todo input with 'book a doctors appointment' on internal:attr=[placeholder="What needs to be done?"i]
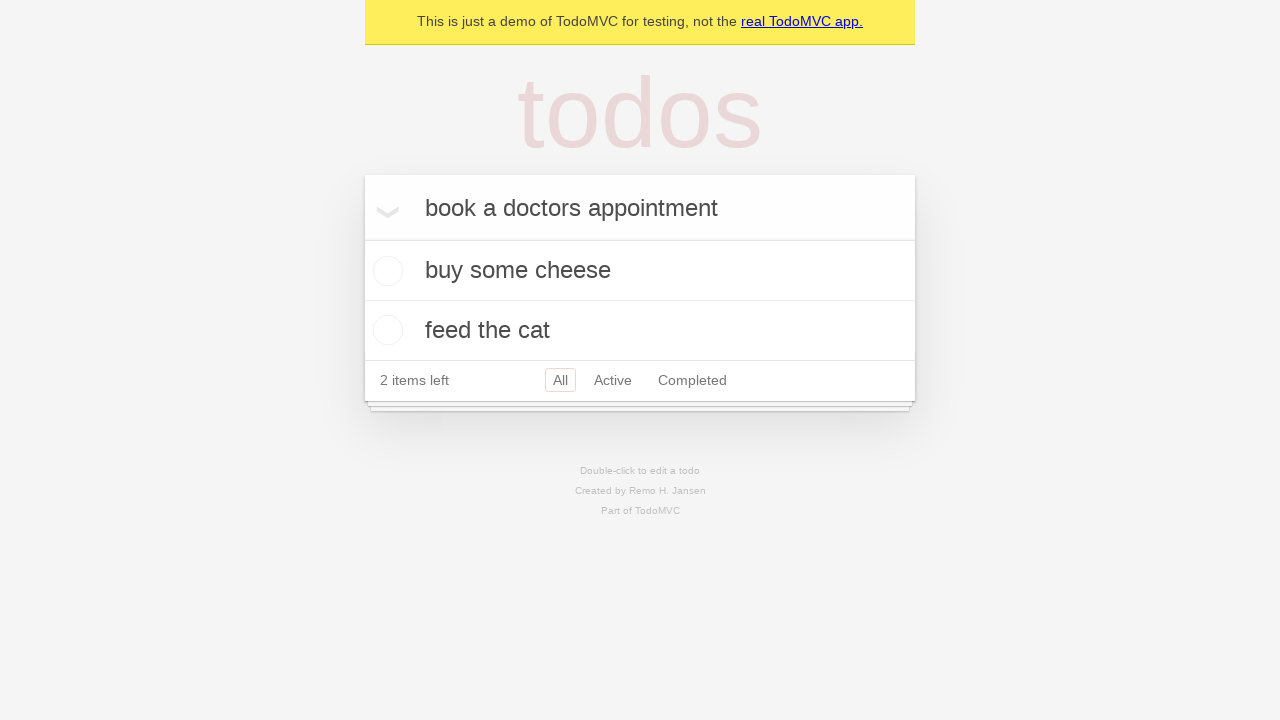

Pressed Enter to add third todo on internal:attr=[placeholder="What needs to be done?"i]
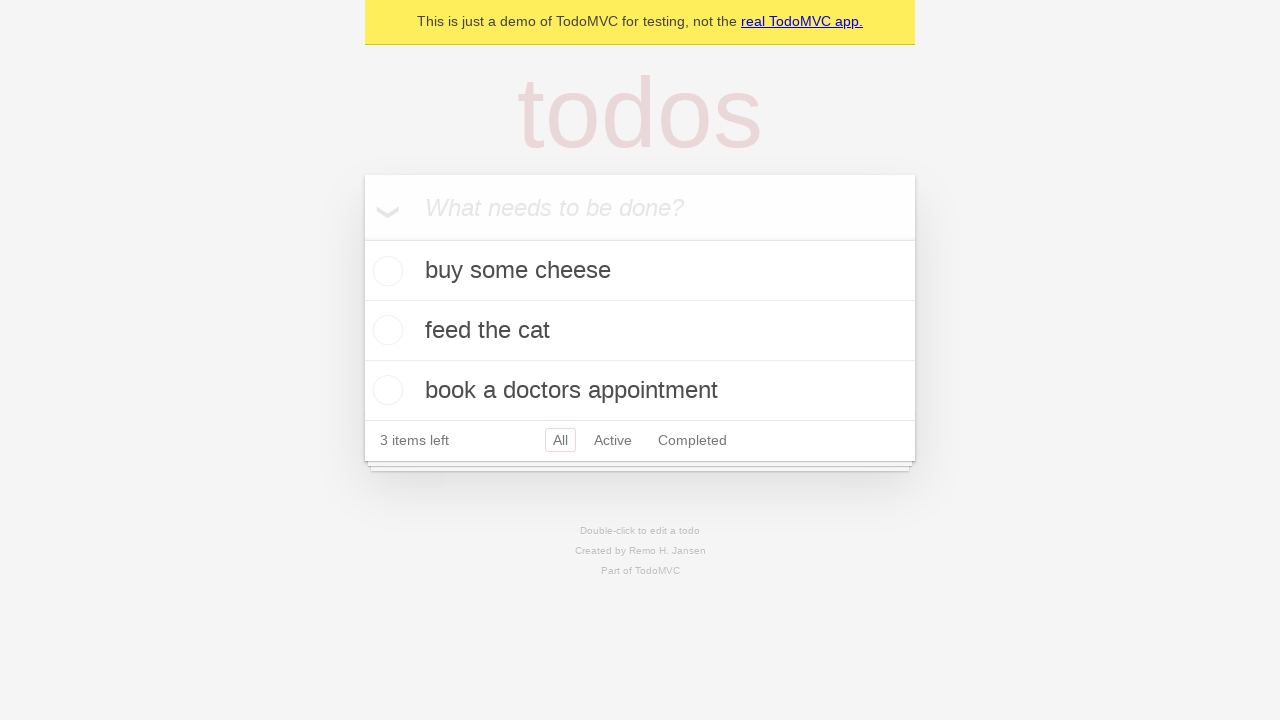

Waited for all 3 todos to be added
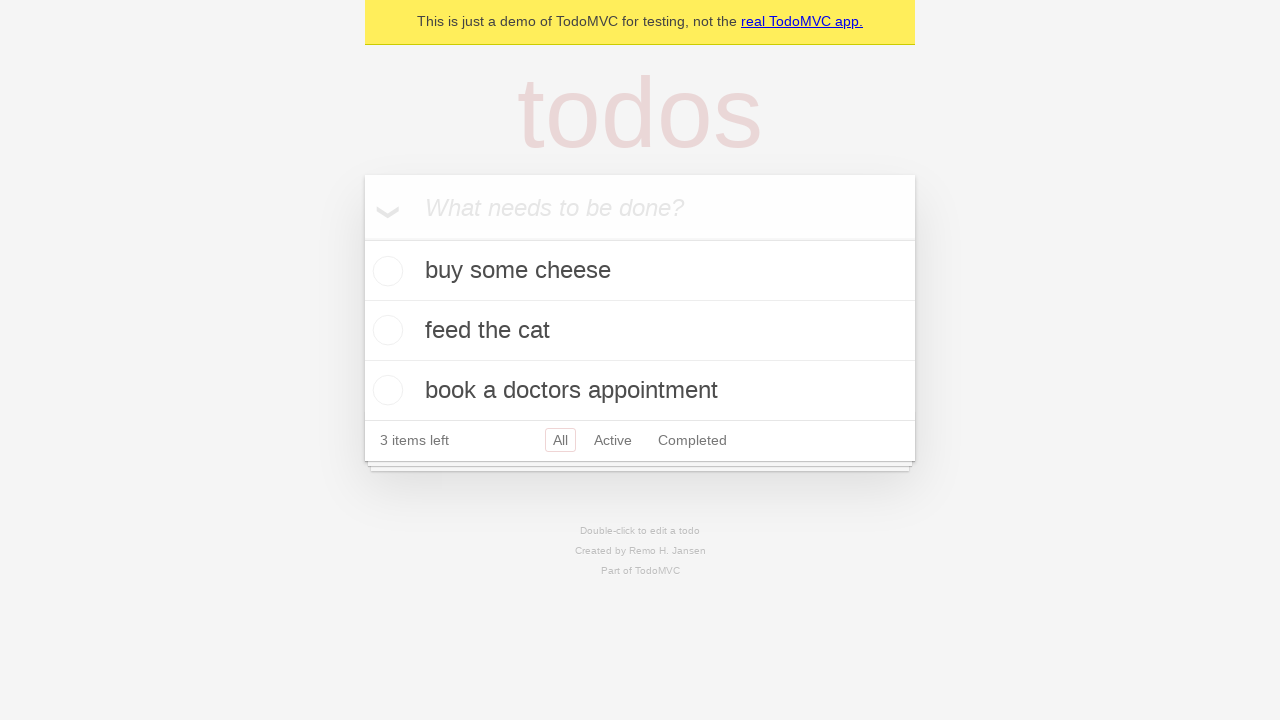

Retrieved second todo item for editing
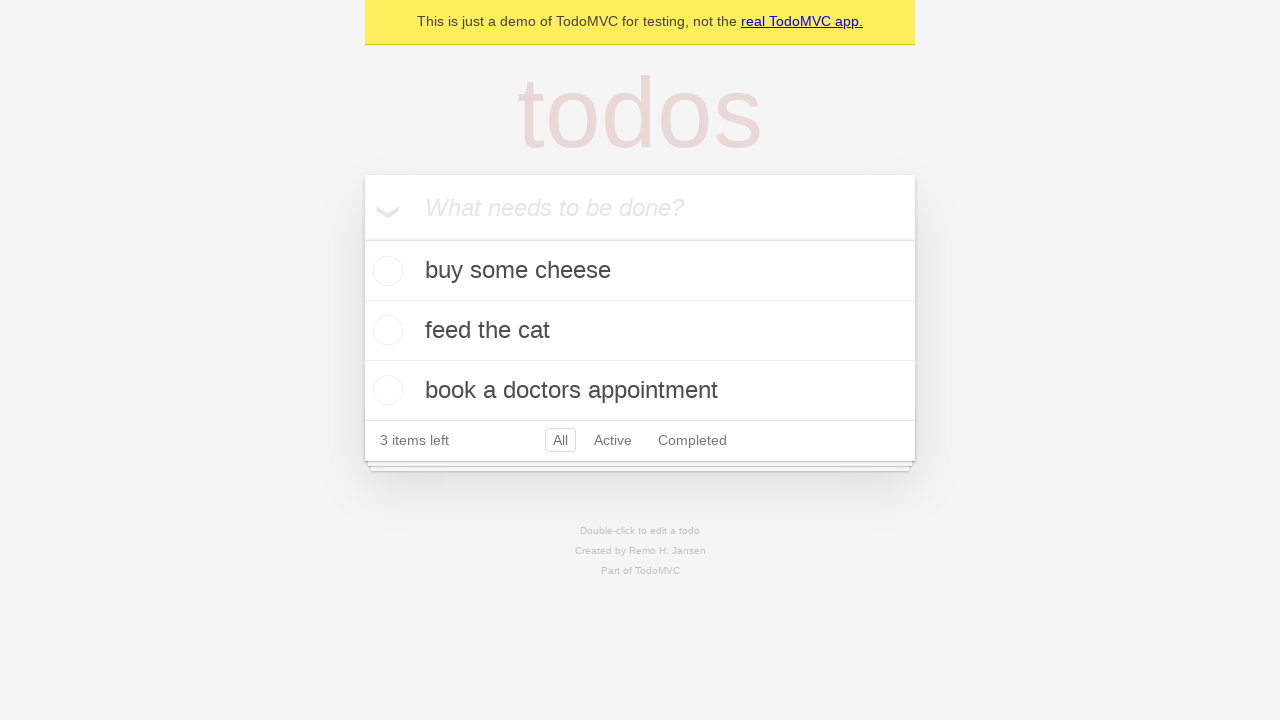

Double-clicked second todo to enter edit mode at (640, 331) on internal:testid=[data-testid="todo-item"s] >> nth=1
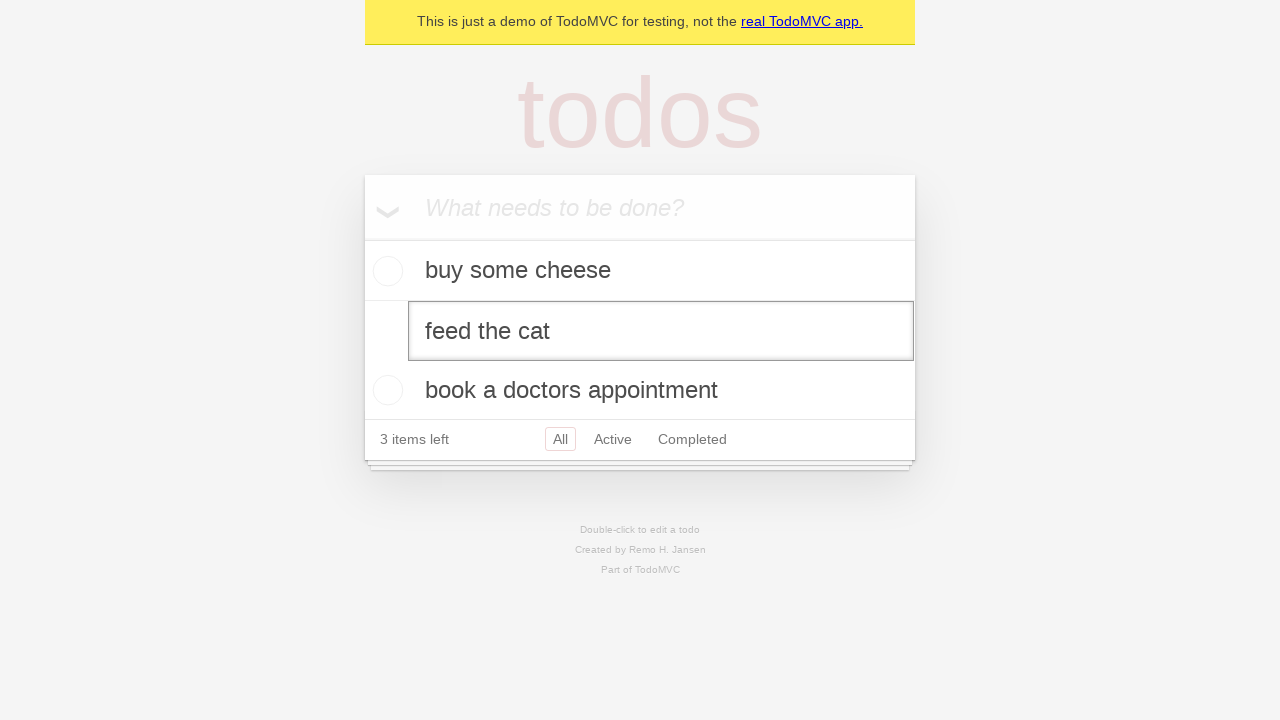

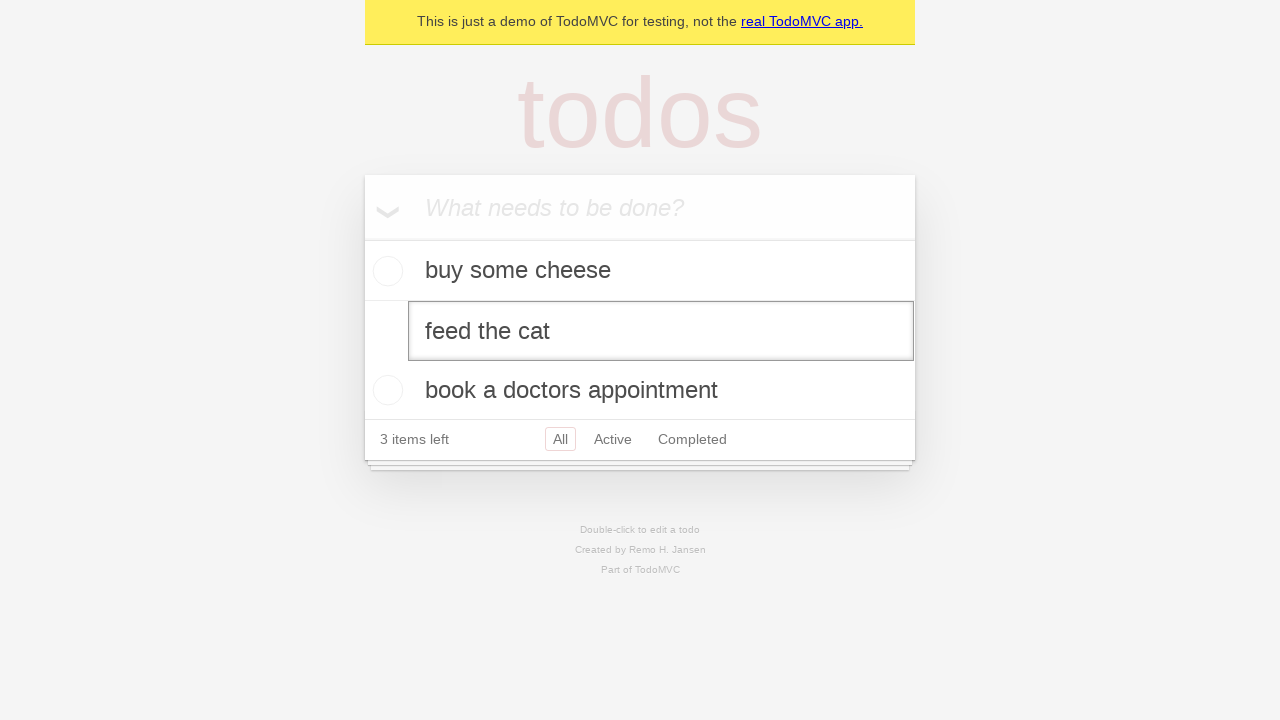